Clicks the Features link and verifies navigation to features page

Starting URL: https://classic.freecrm.com/index.html?e=1

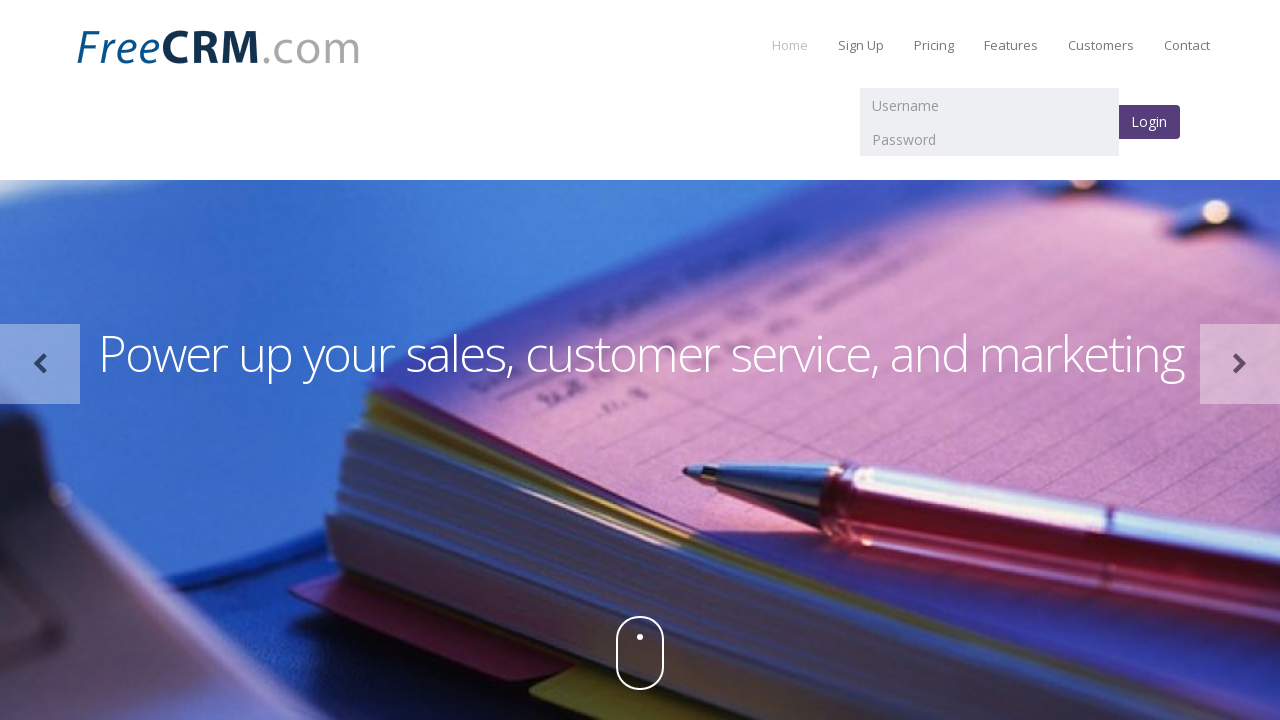

Clicked the Features link at (1011, 45) on a:text('Features')
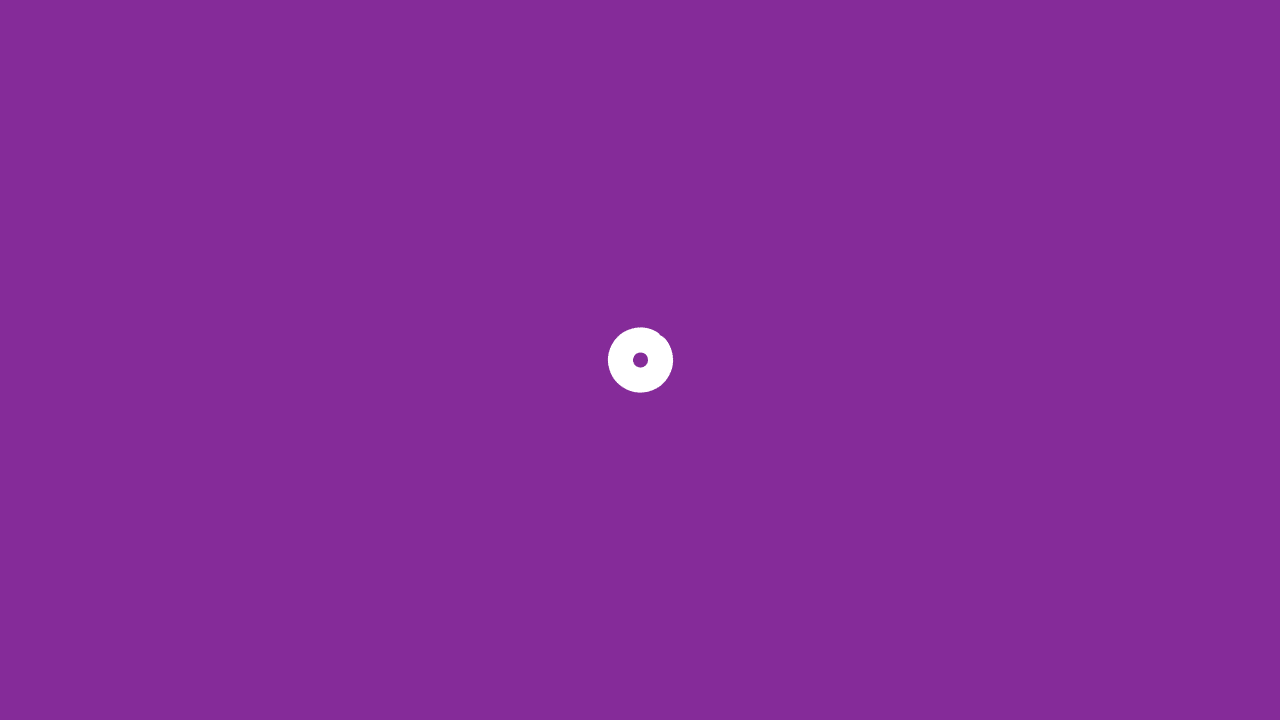

Navigated to features page successfully
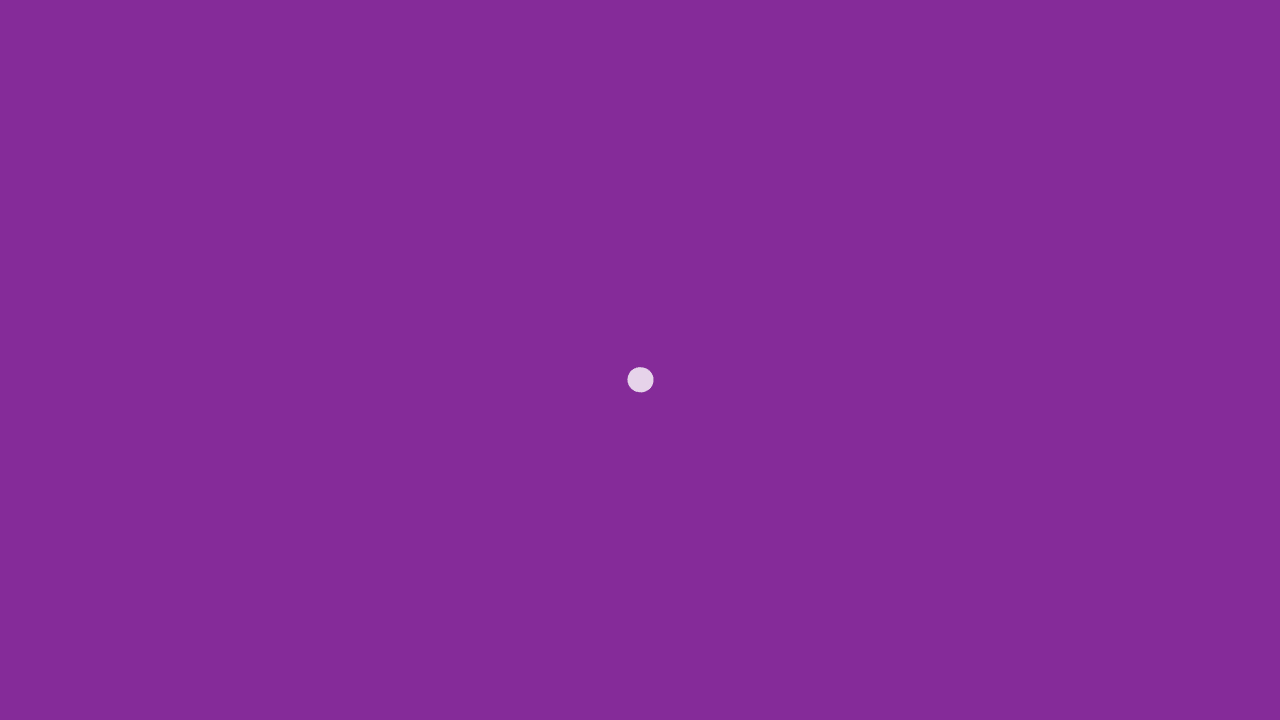

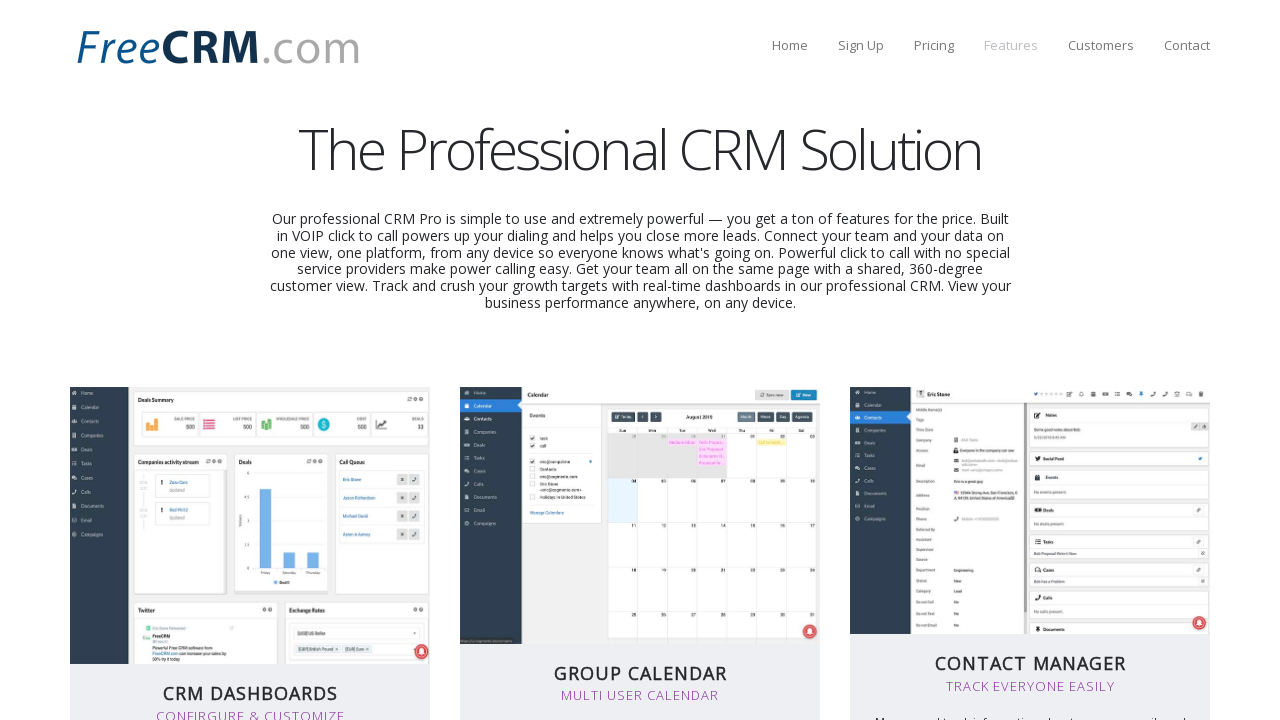